Creates a new temporary email address from Guerrilla Mail service

Starting URL: https://www.guerrillamail.com/?fgt=1

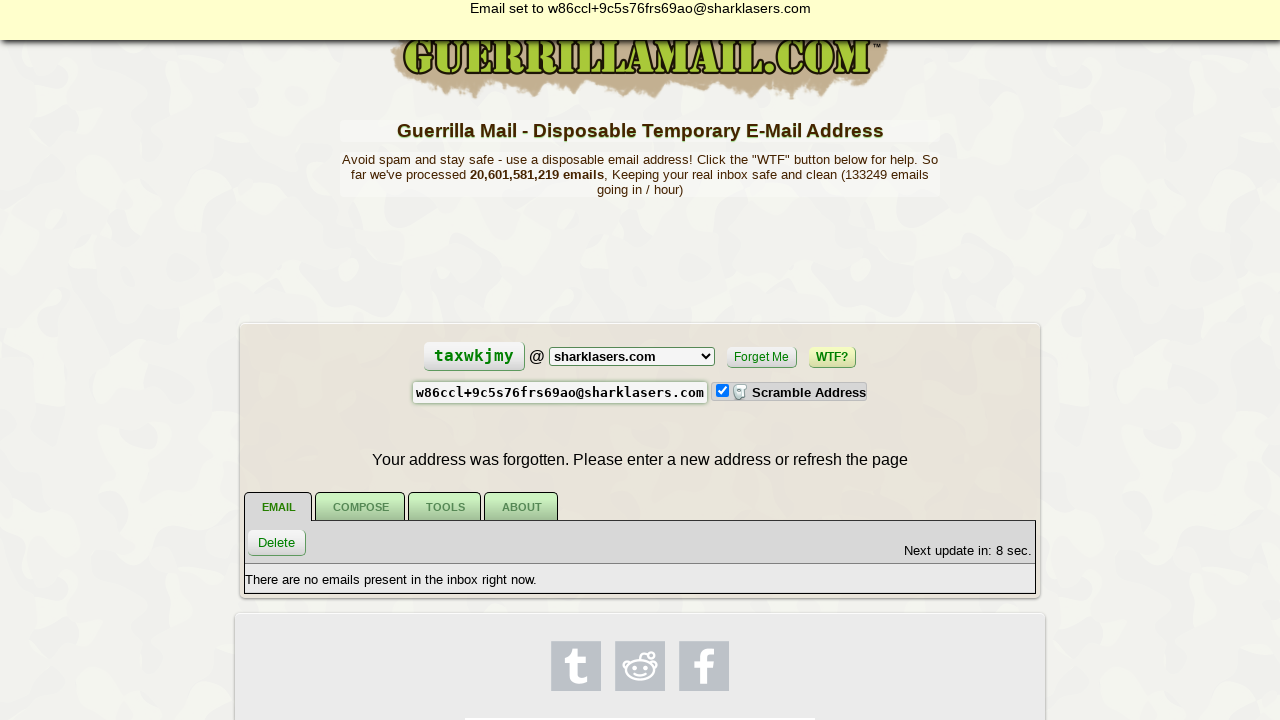

Retrieved email prefix from inbox-id element
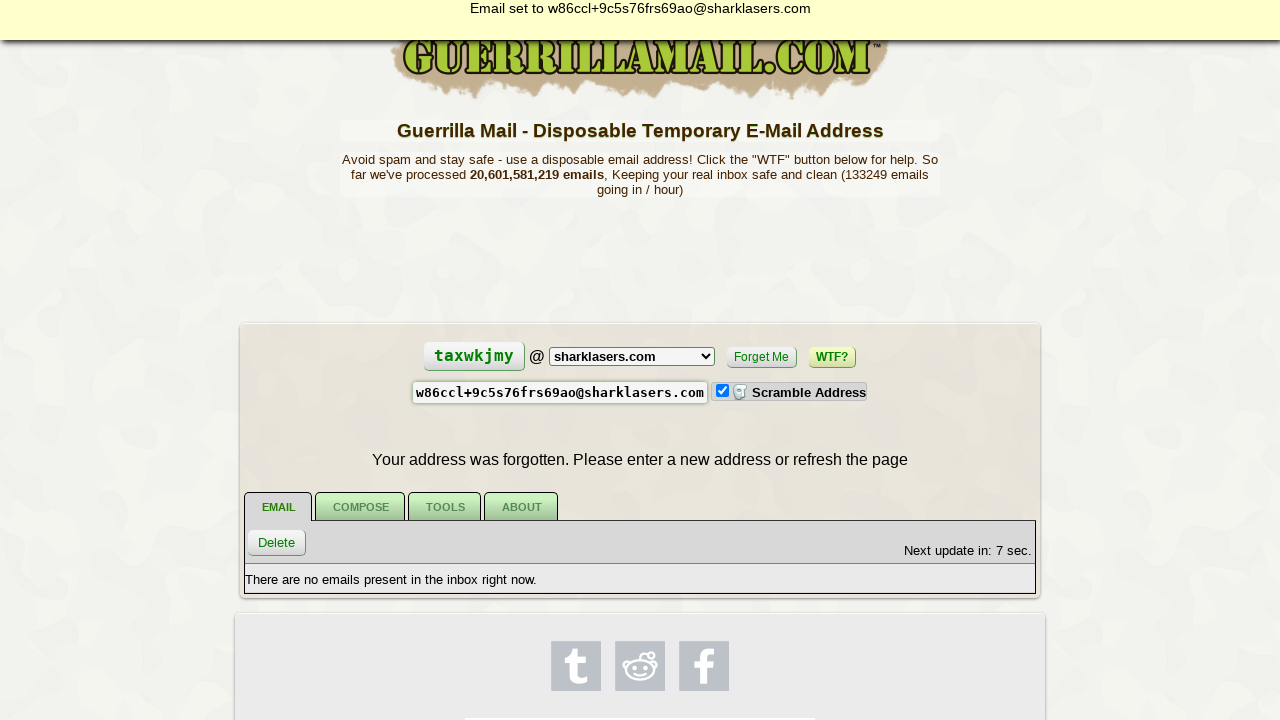

Retrieved email widget text containing domain
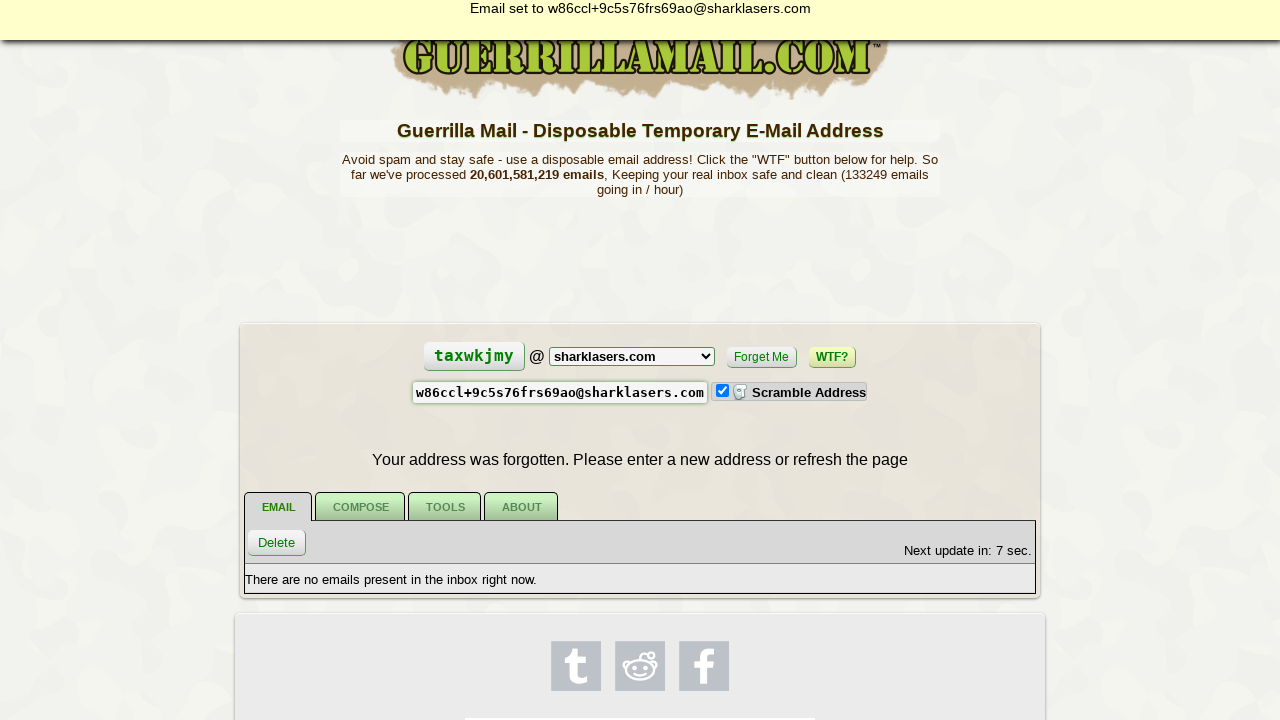

Extracted email domain from widget text
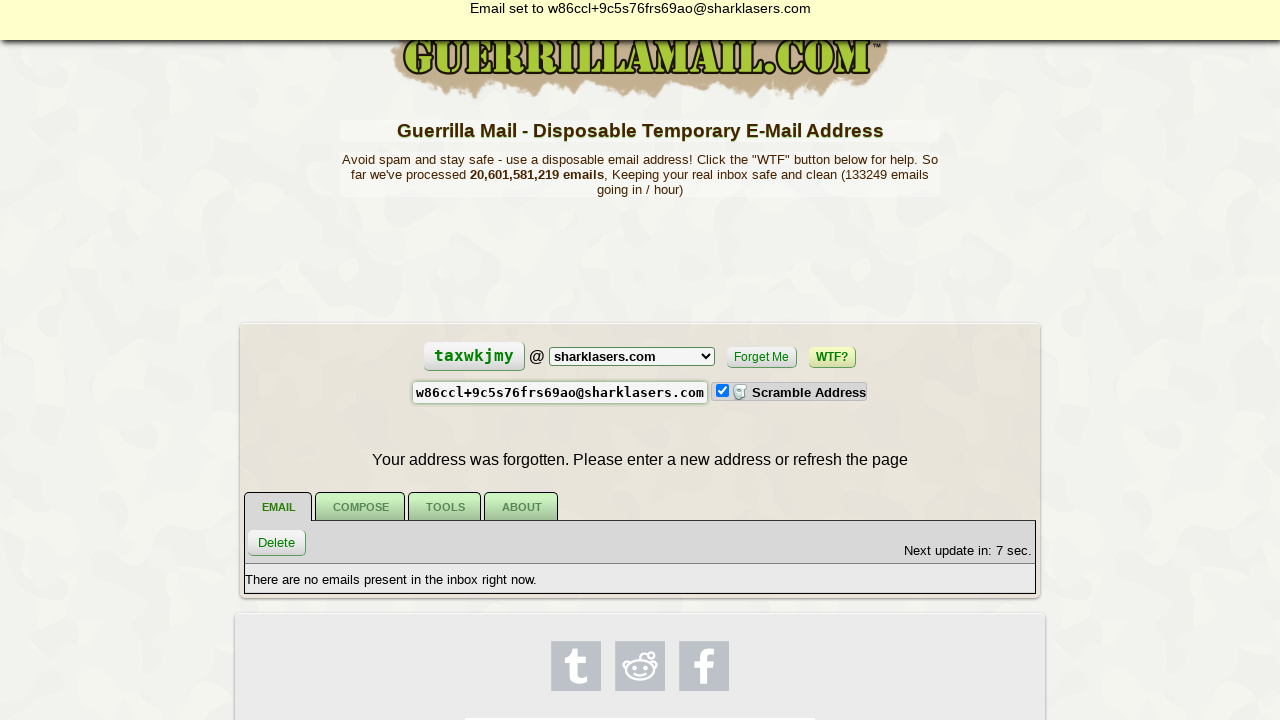

Constructed full email address: taxwkjmy@sharklasers.com
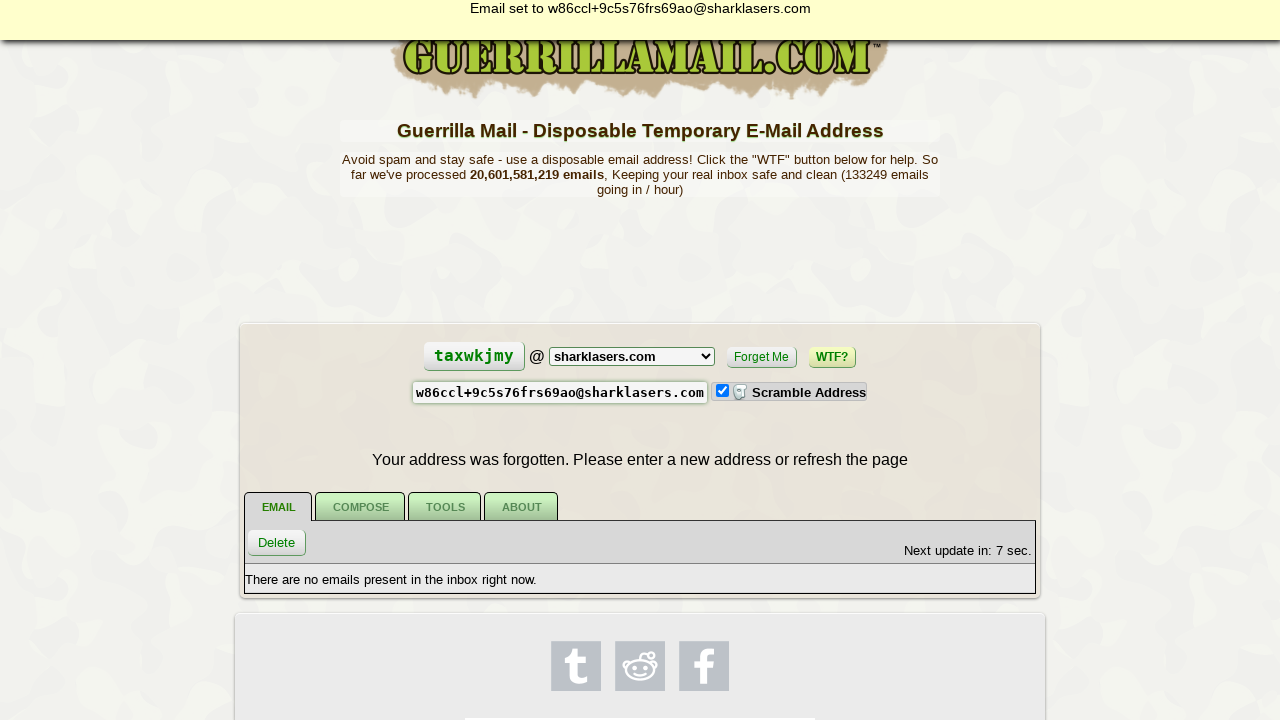

Printed generated email to console
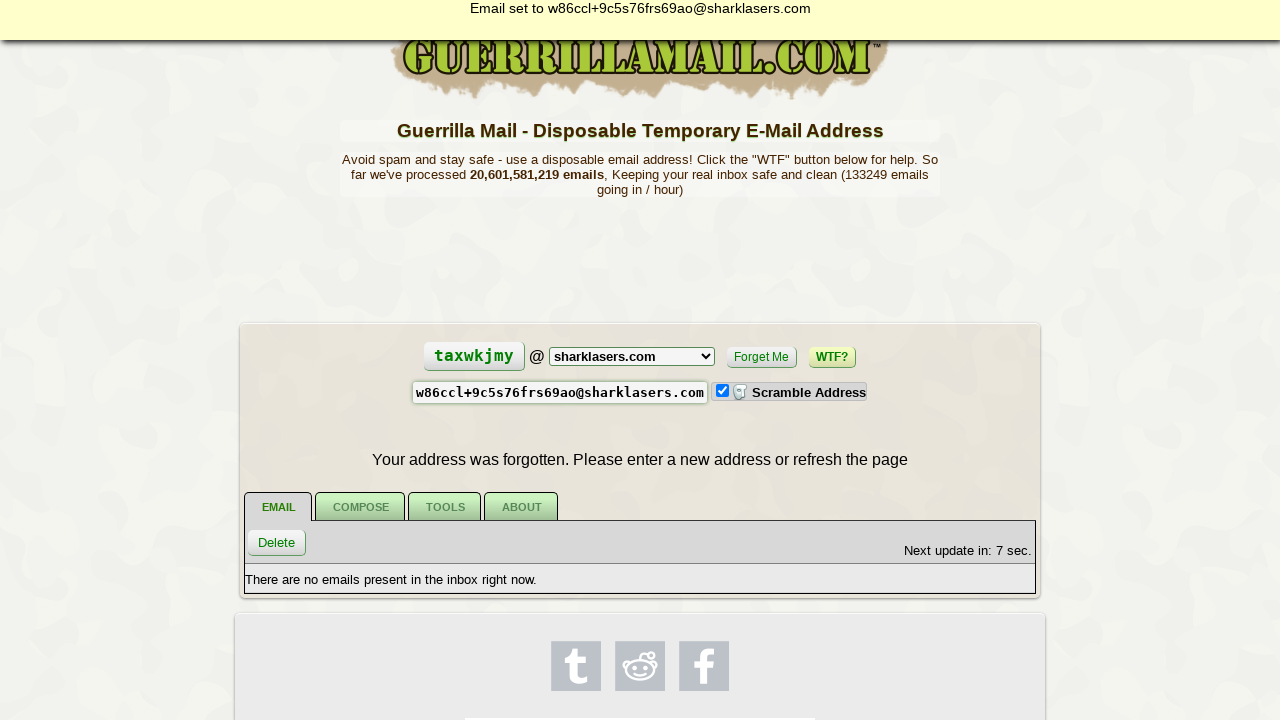

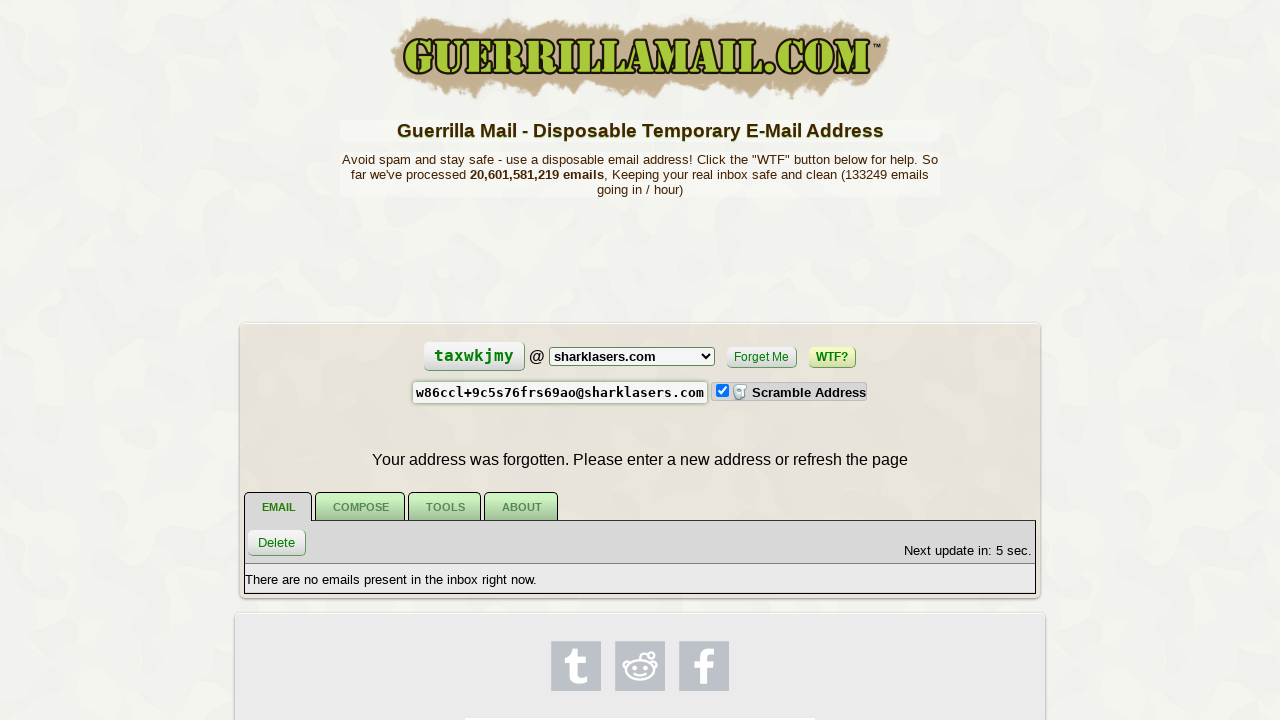